Clicks the "Get started" link on the Playwright documentation homepage and verifies the page navigates to the Getting Started page

Starting URL: https://playwright.dev/

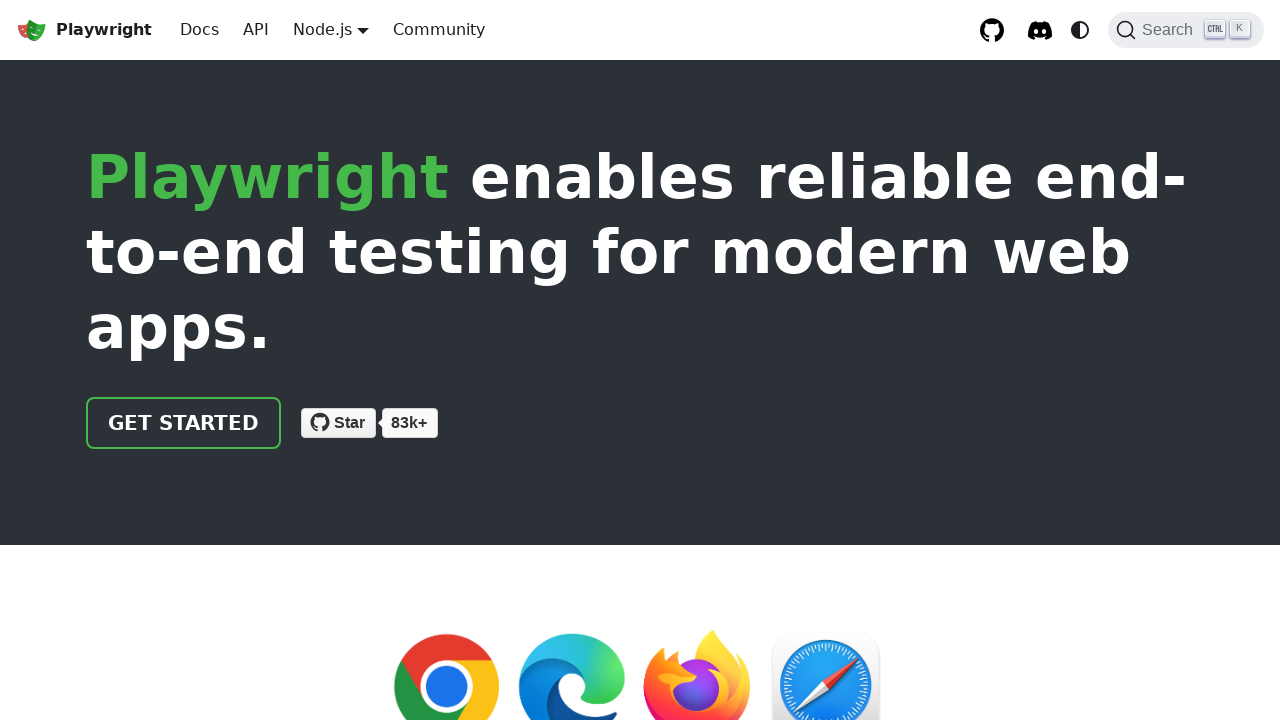

Clicked the 'Get started' link on Playwright documentation homepage at (184, 423) on text=Get started
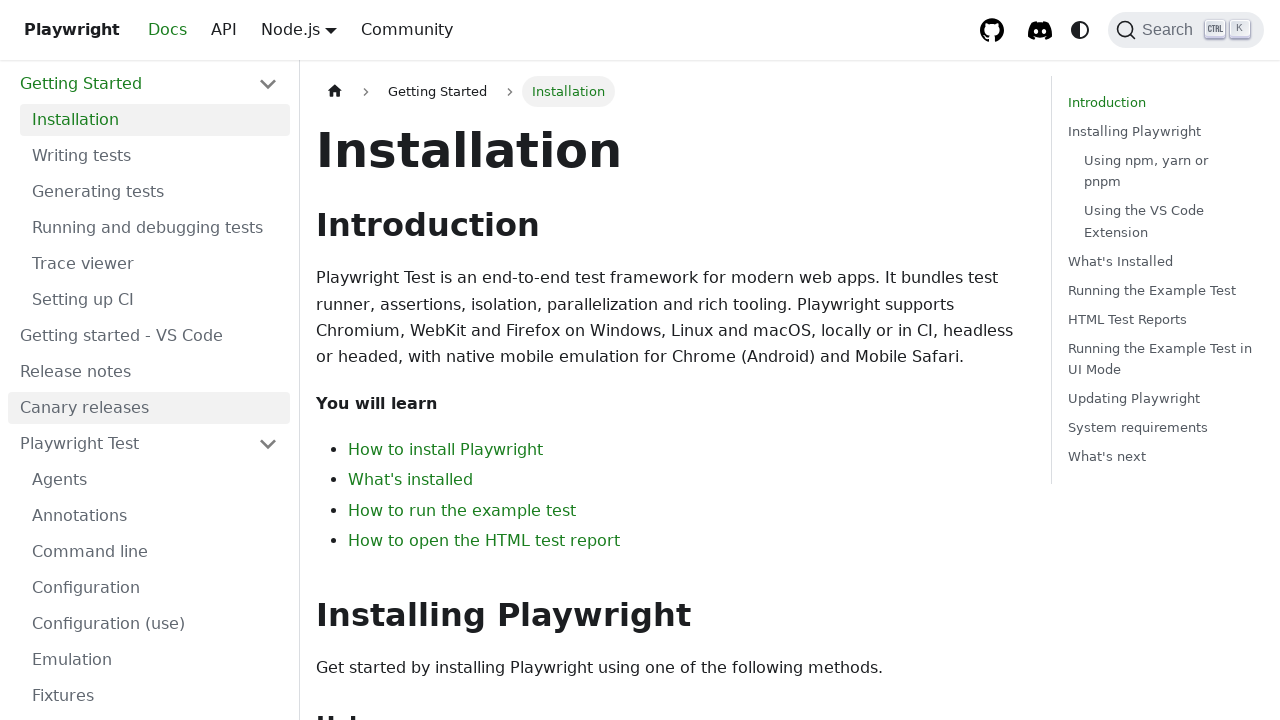

Page loaded and DOM content finished rendering
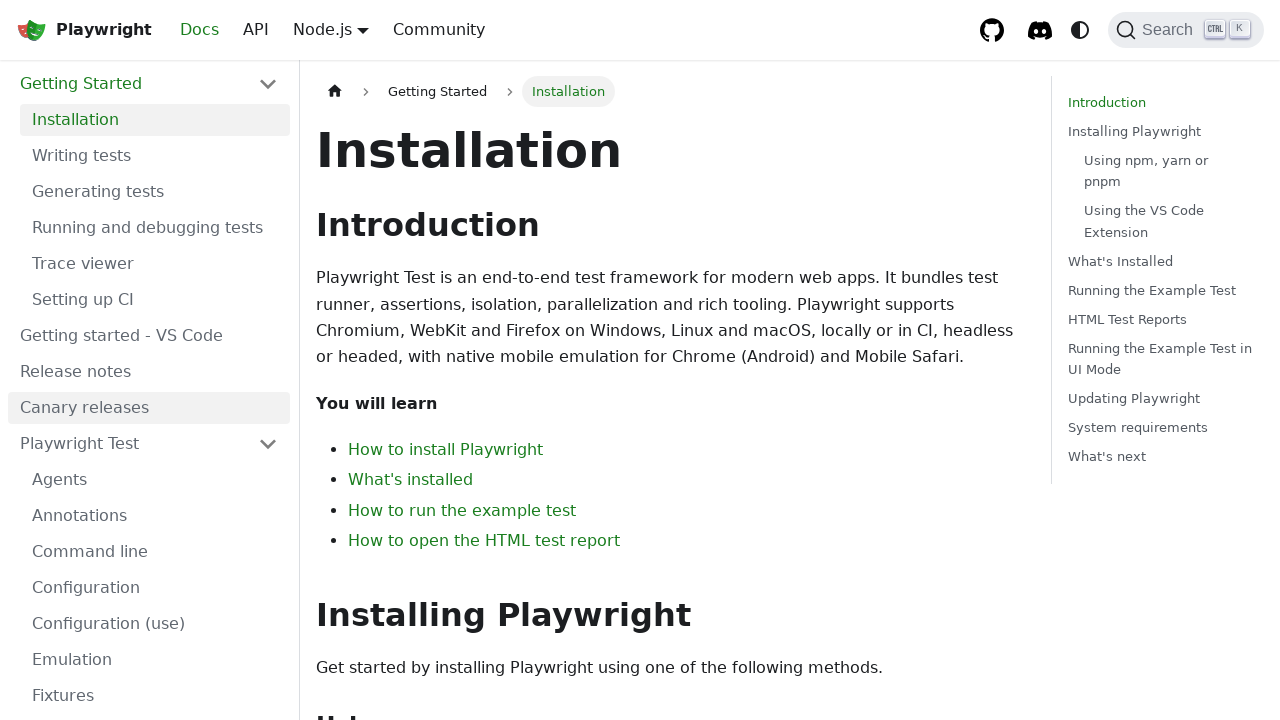

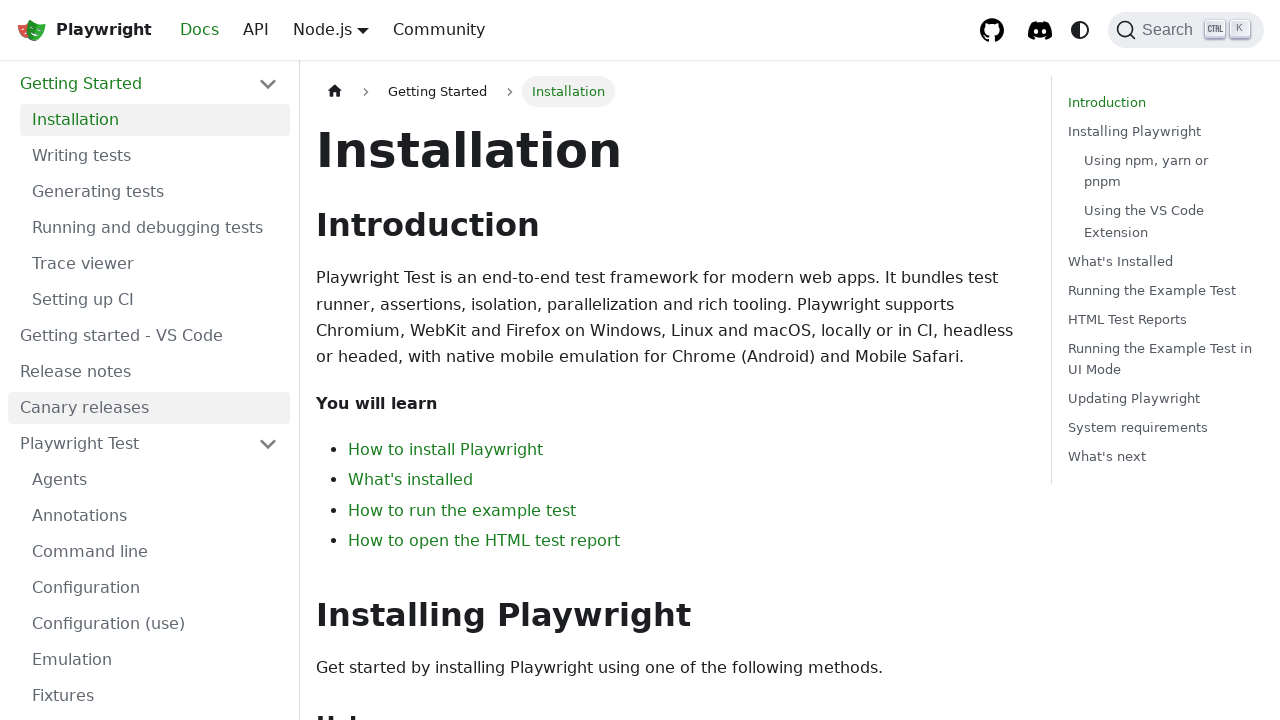